Tests user signup functionality by filling out the registration form with email, first name, last name, and password, then verifying the account details page is displayed after successful registration.

Starting URL: https://shopdemo-alex-hot.koyeb.app/

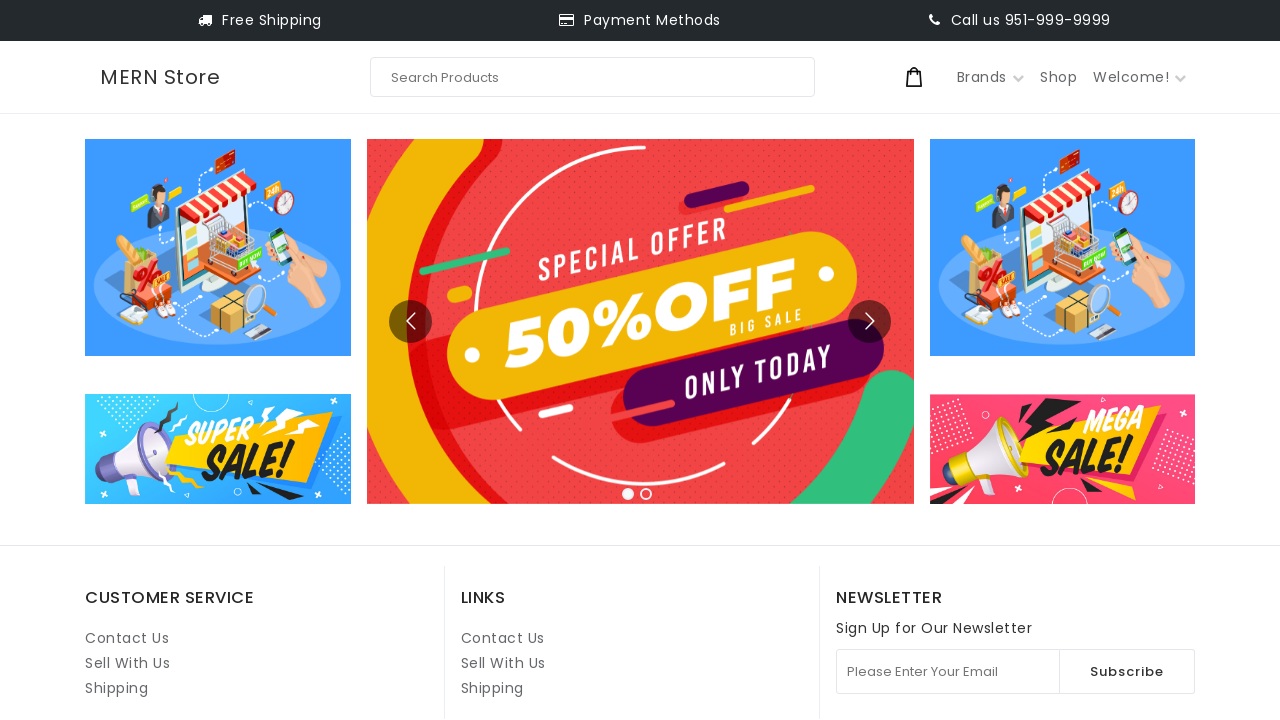

Clicked Welcome dropdown menu at (1140, 77) on internal:role=link[name="Welcome! "i]
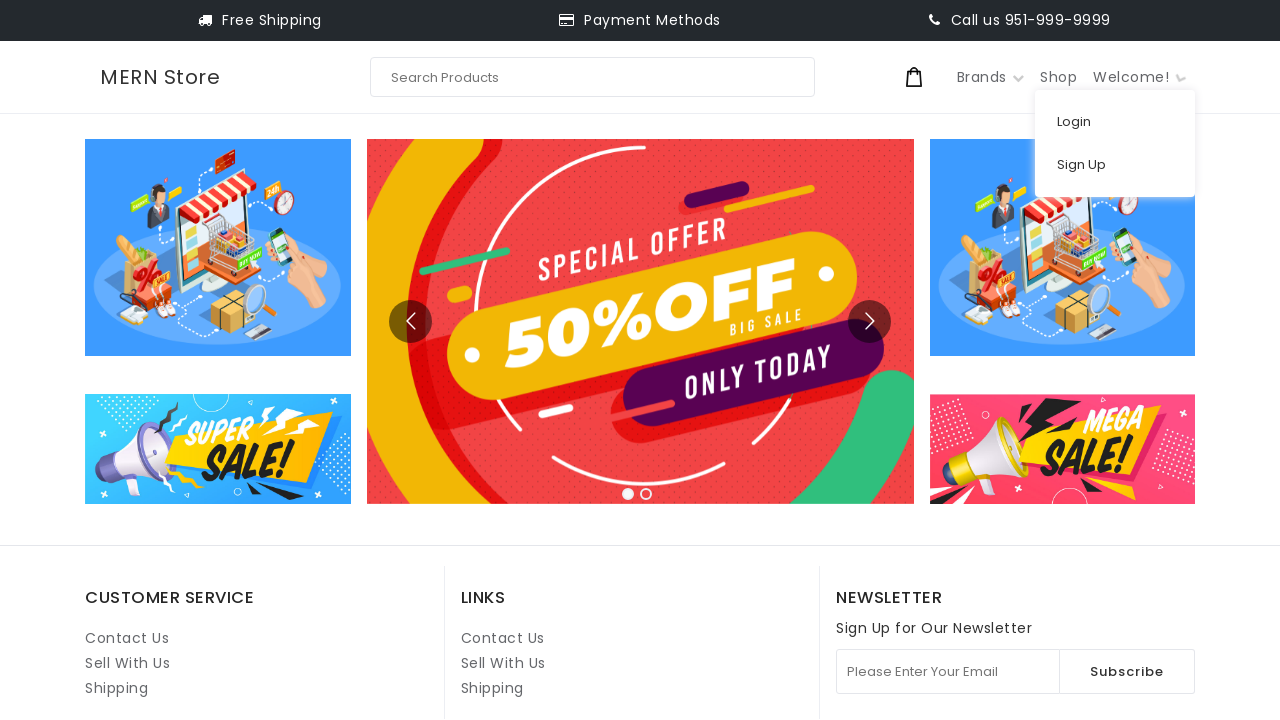

Clicked Sign Up menu item at (1115, 165) on internal:role=menuitem[name="Sign Up"i]
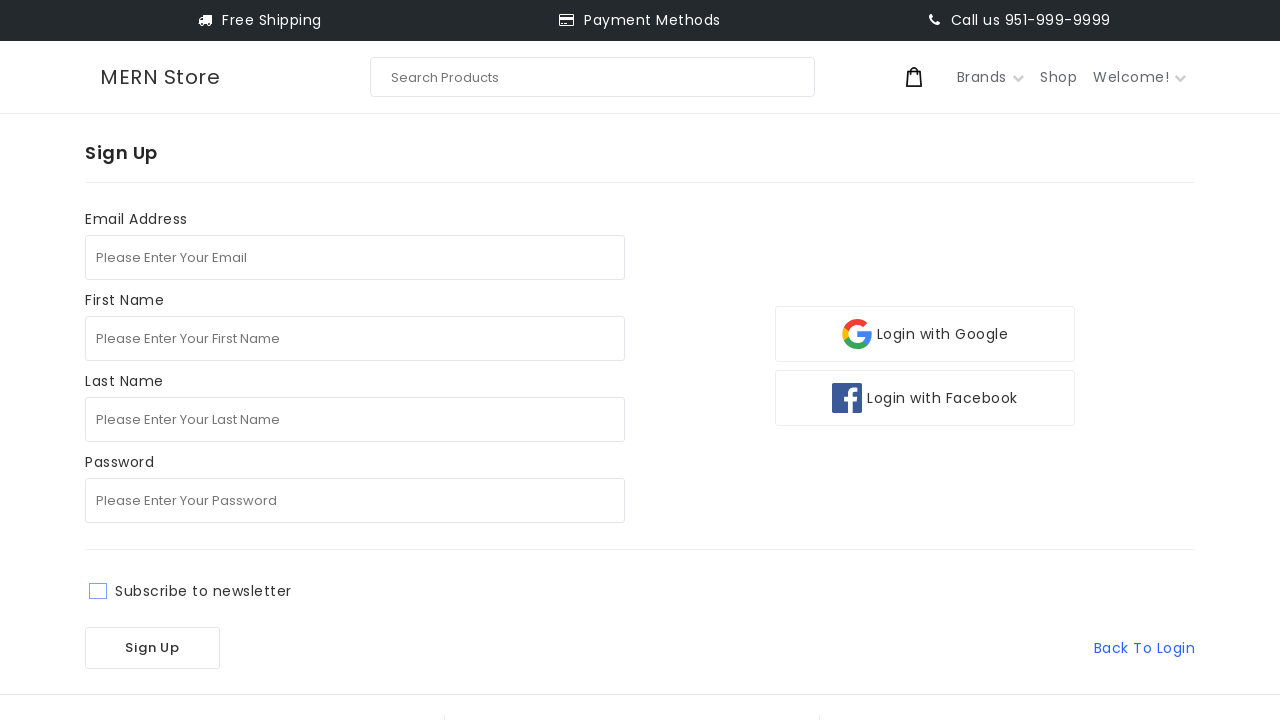

Filled email field with testuser+5f7e7cdb@example.com on internal:role=main >> internal:attr=[placeholder="Please Enter Your Email"i]
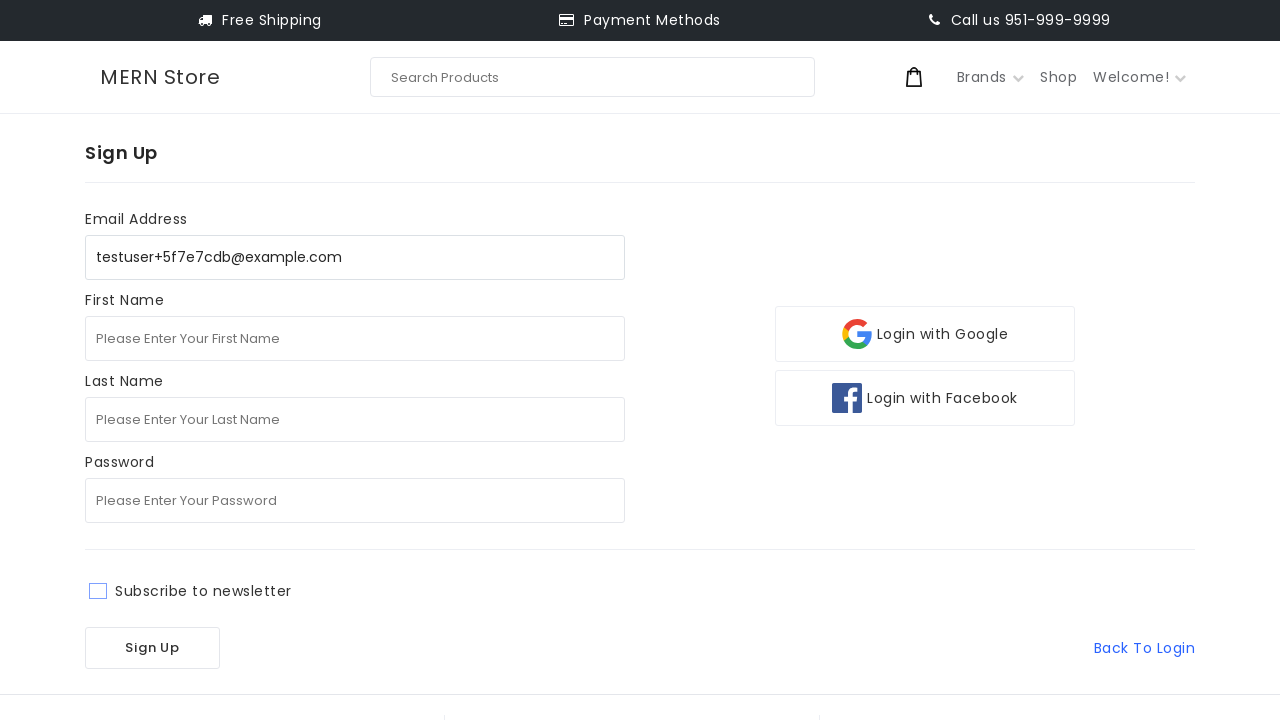

Filled first name field with 'MichaelQA' on internal:attr=[placeholder="Please Enter Your First Name"i]
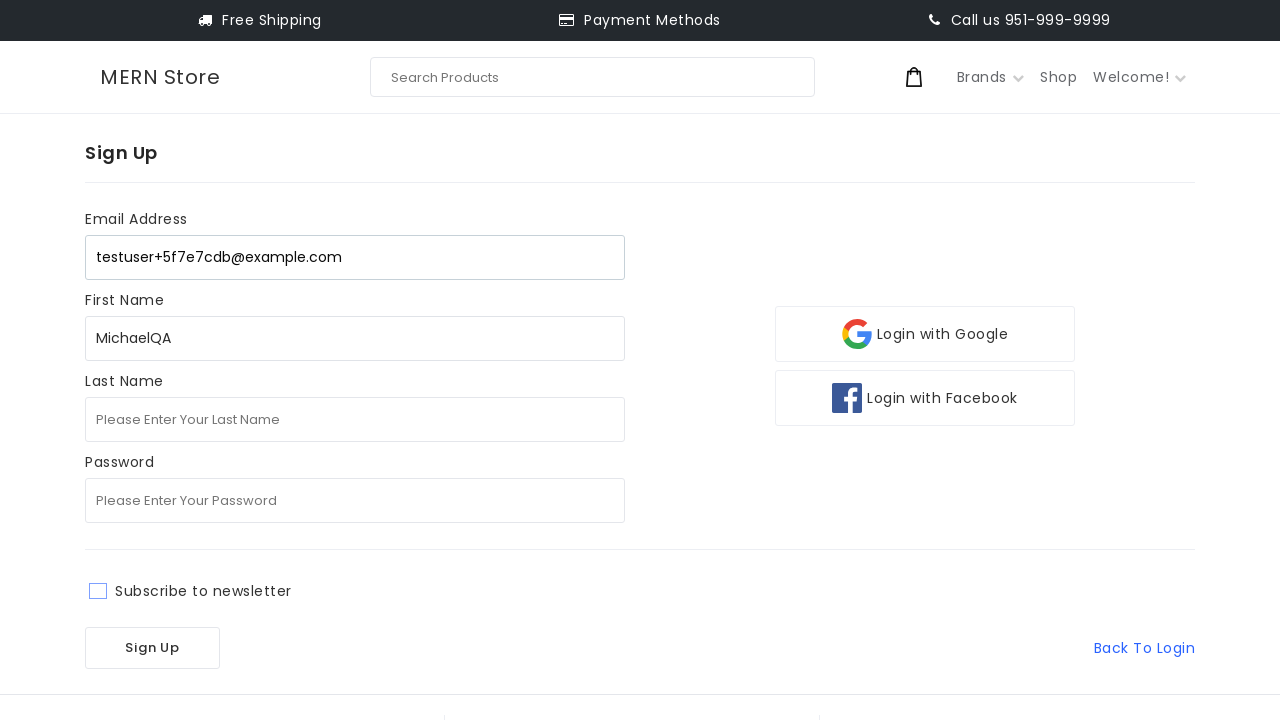

Filled last name field with 'TestUser' on internal:attr=[placeholder="Please Enter Your Last Name"i]
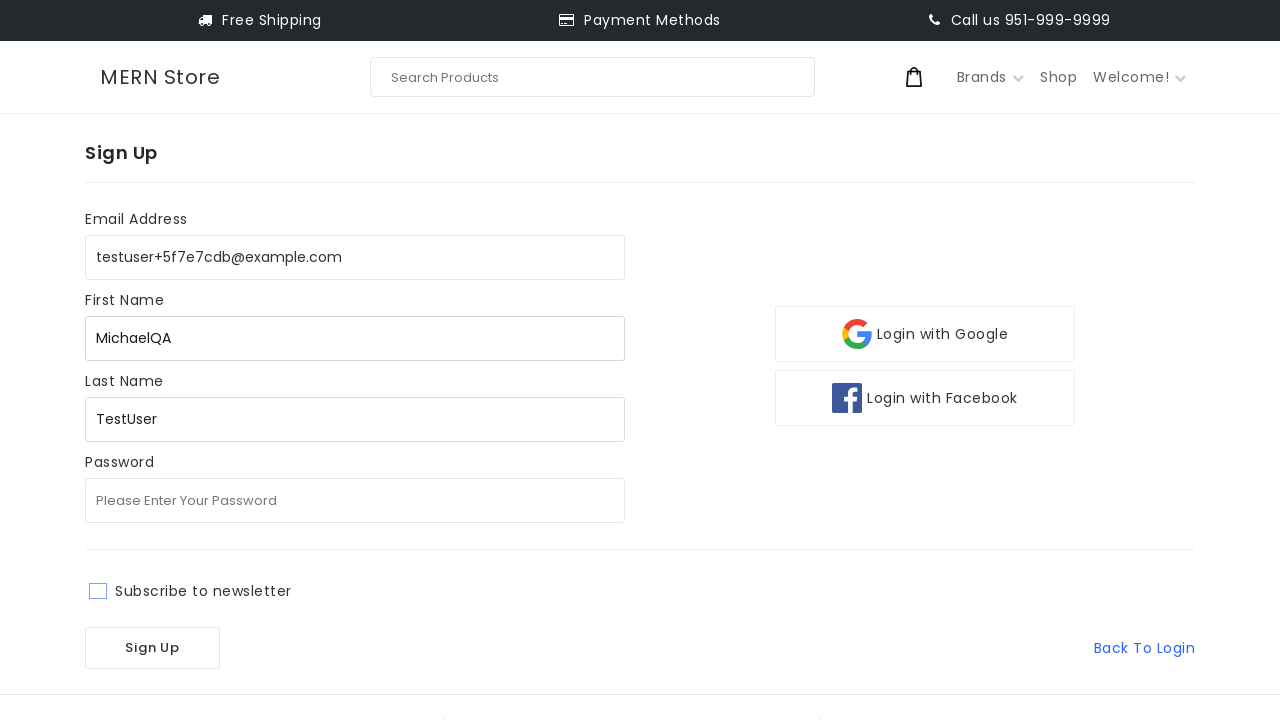

Filled password field with 'SecurePass123!' on internal:attr=[placeholder="Please Enter Your Password"i]
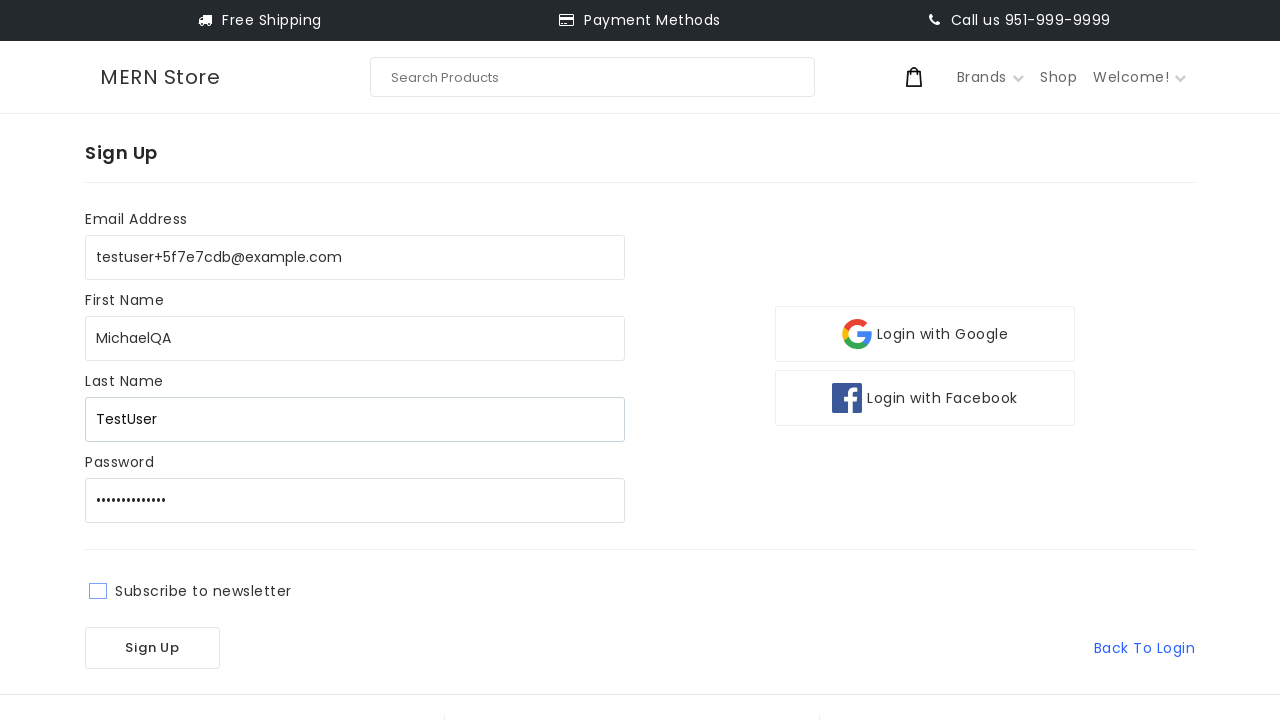

Clicked Sign Up button to submit registration form at (152, 648) on internal:role=button[name="Sign Up"i]
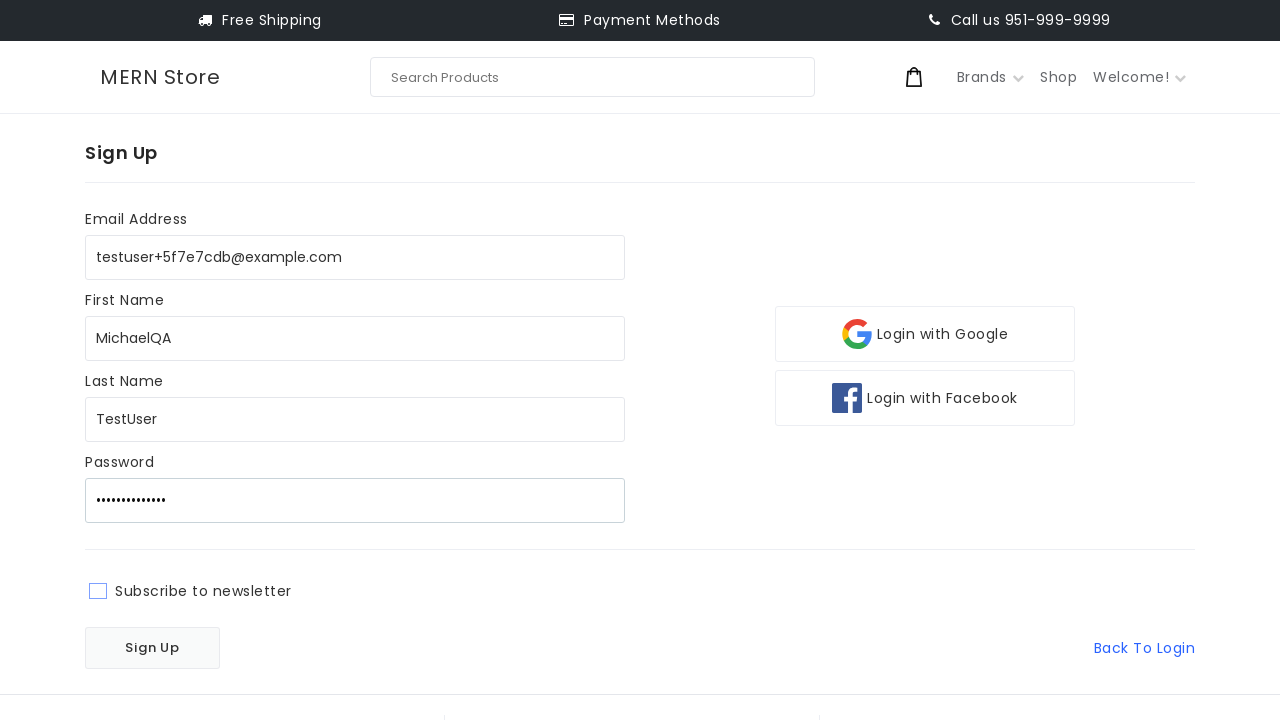

Account Details page loaded successfully, signup verification complete
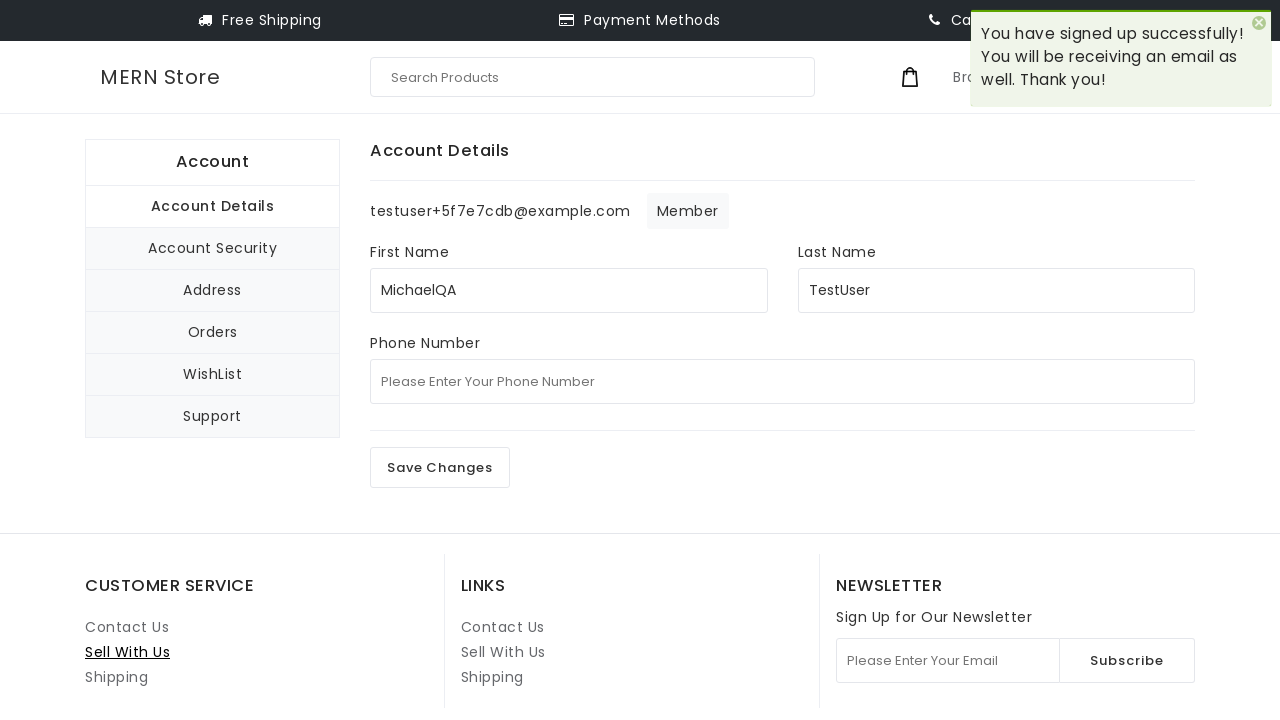

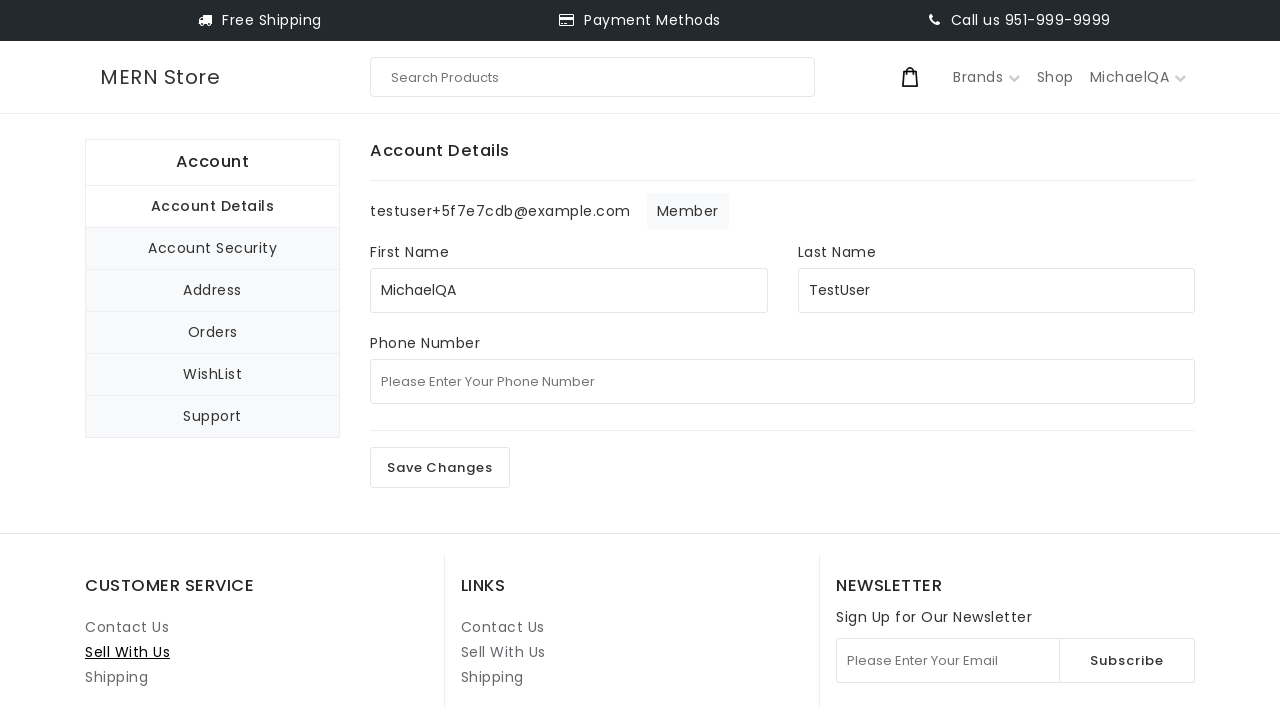